Tests JavaScript-based scrolling functionality by scrolling down 500 pixels and then scrolling back up 500 pixels on the Selenium download page.

Starting URL: https://www.seleniumhq.org/download/

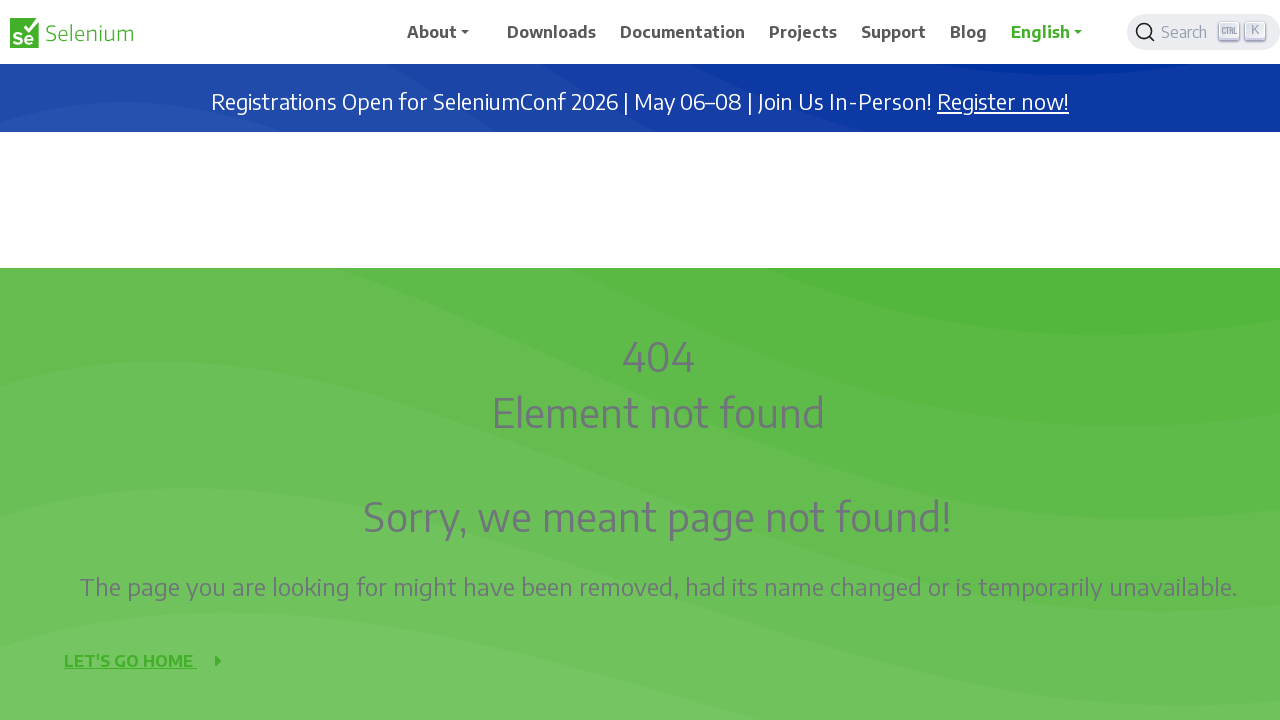

Scrolled down 500 pixels using JavaScript
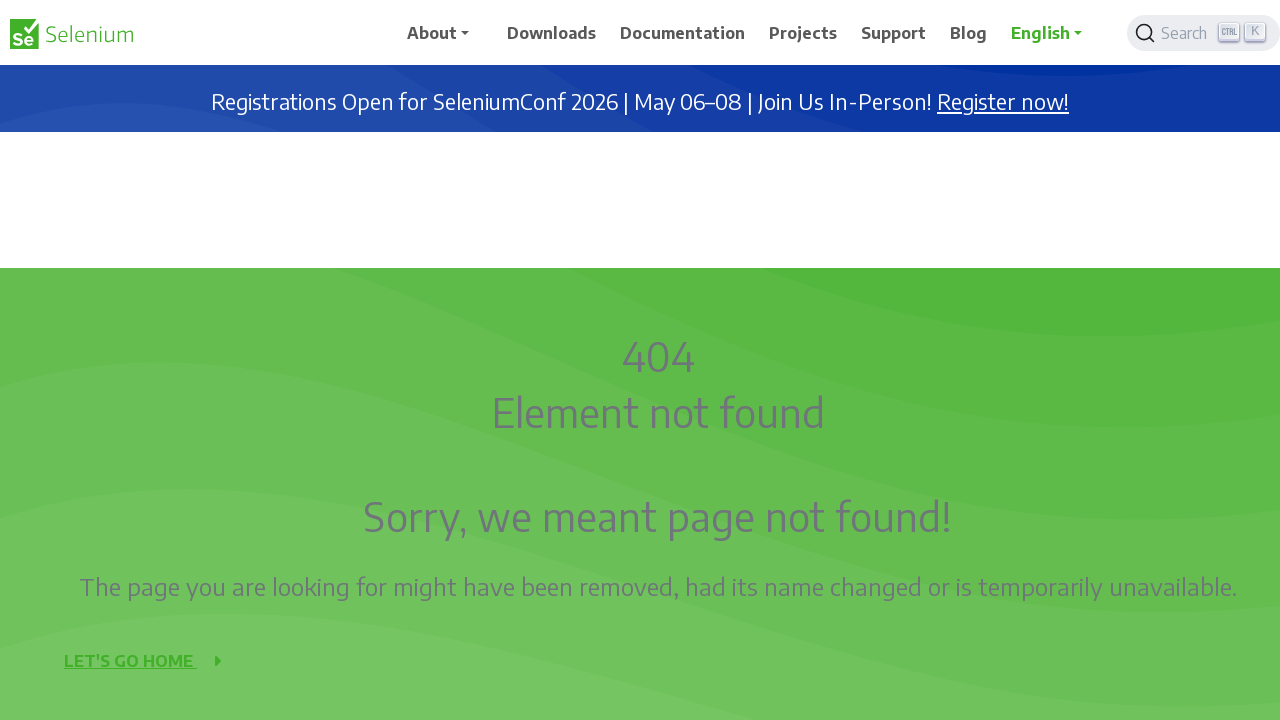

Waited 2 seconds to observe scroll effect
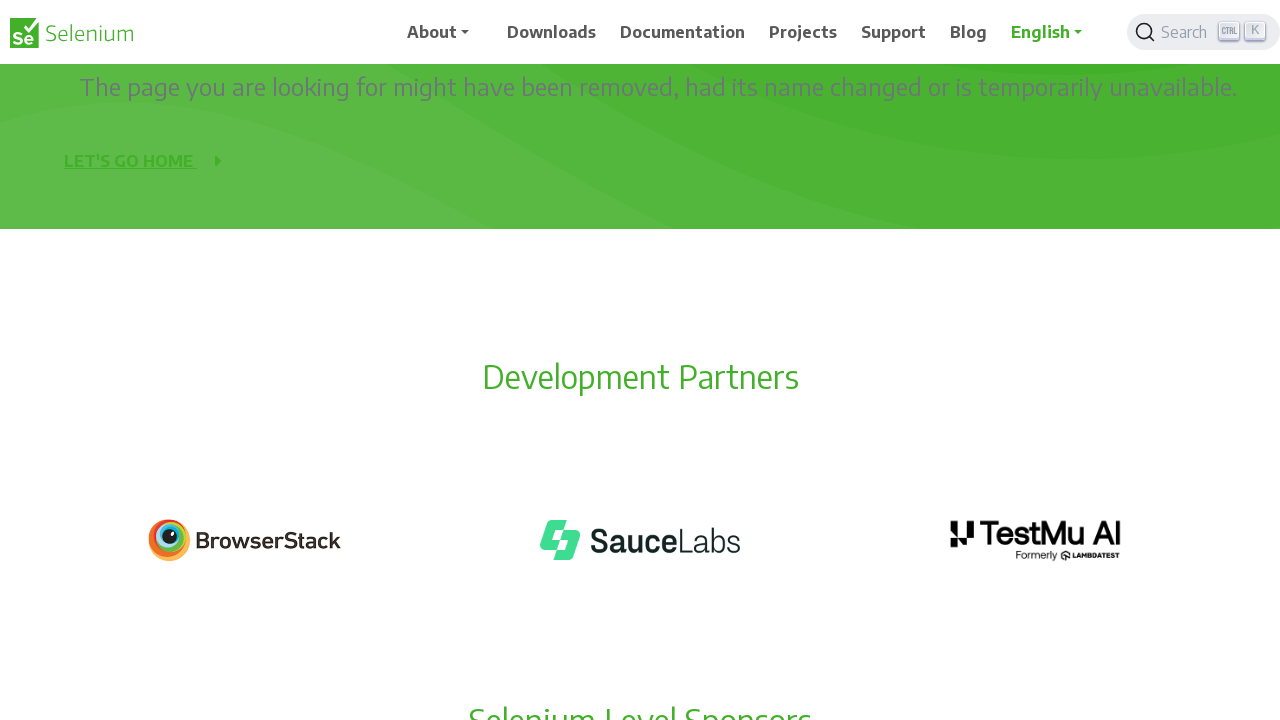

Scrolled back up 500 pixels using JavaScript
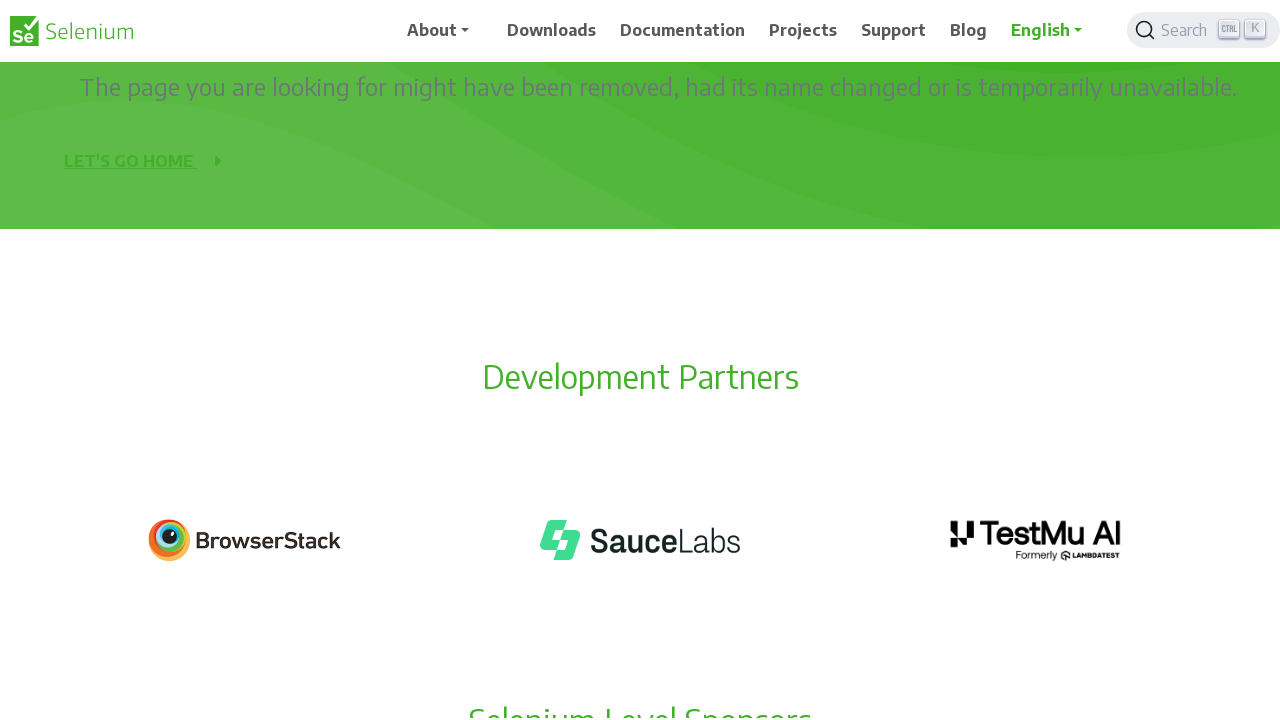

Waited 2 seconds to observe scroll effect
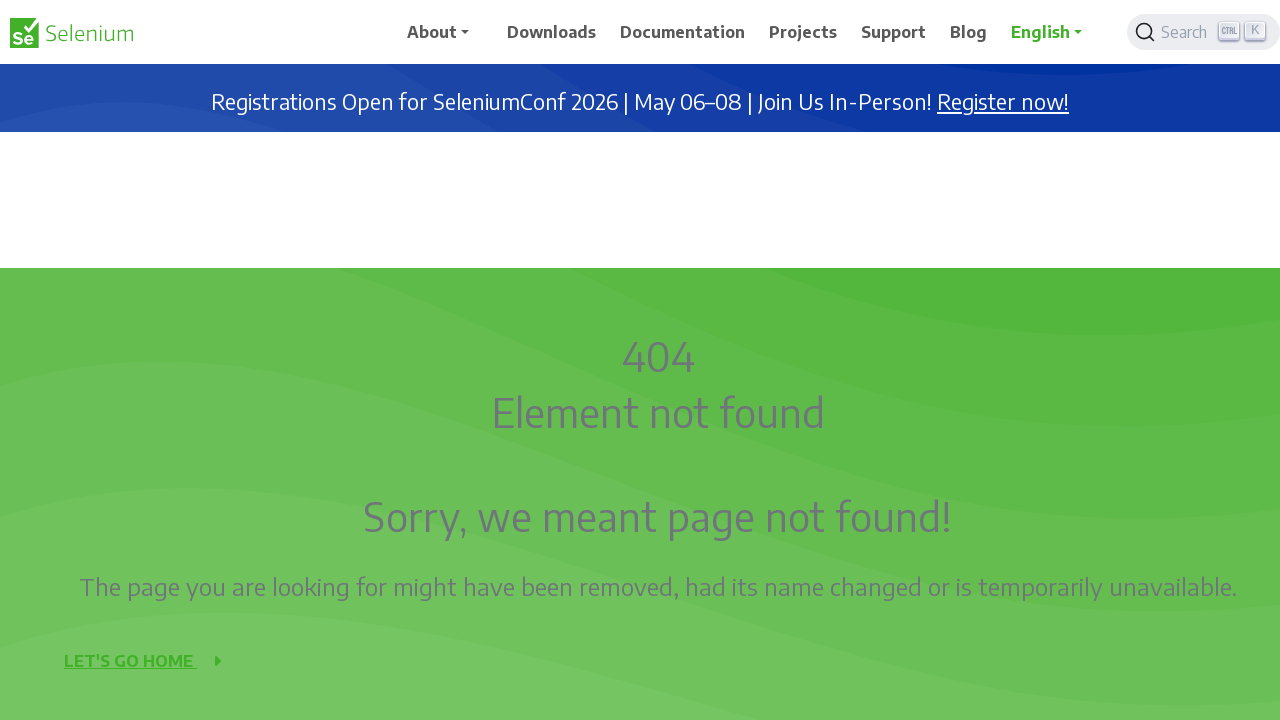

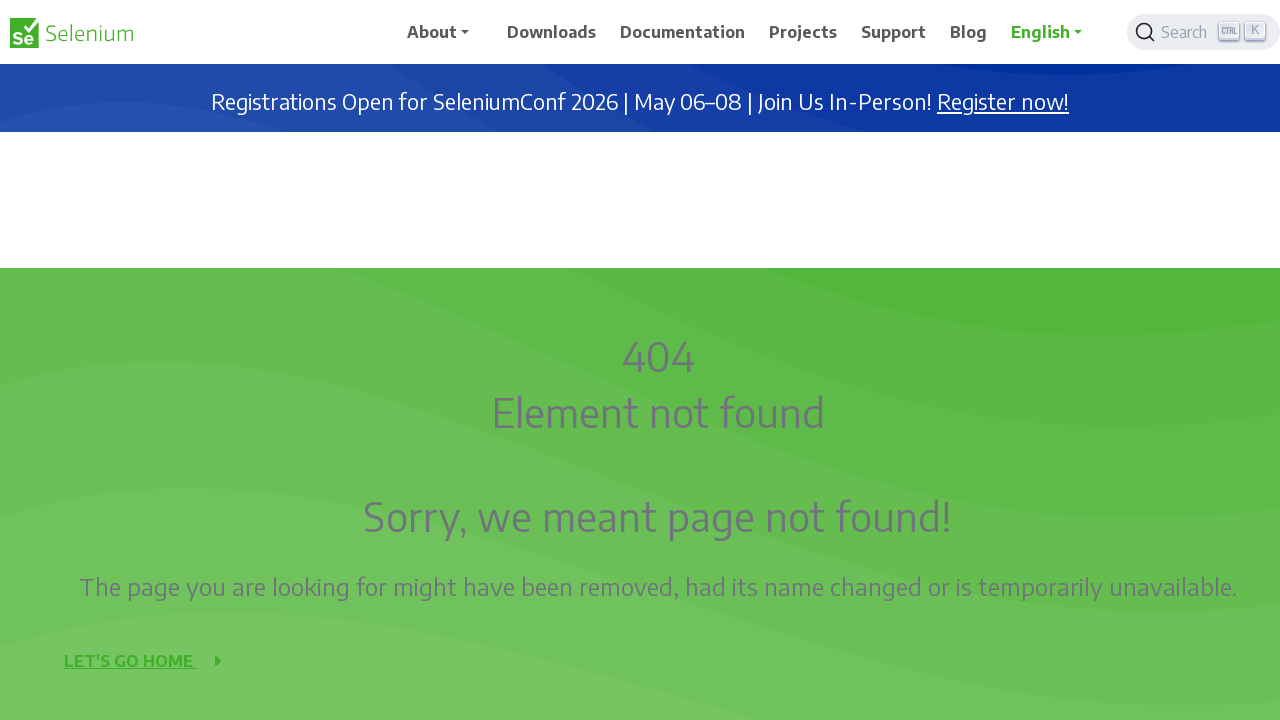